Tests user registration flow by filling out registration form with personal information and creating a new account

Starting URL: http://parabank.parasoft.com

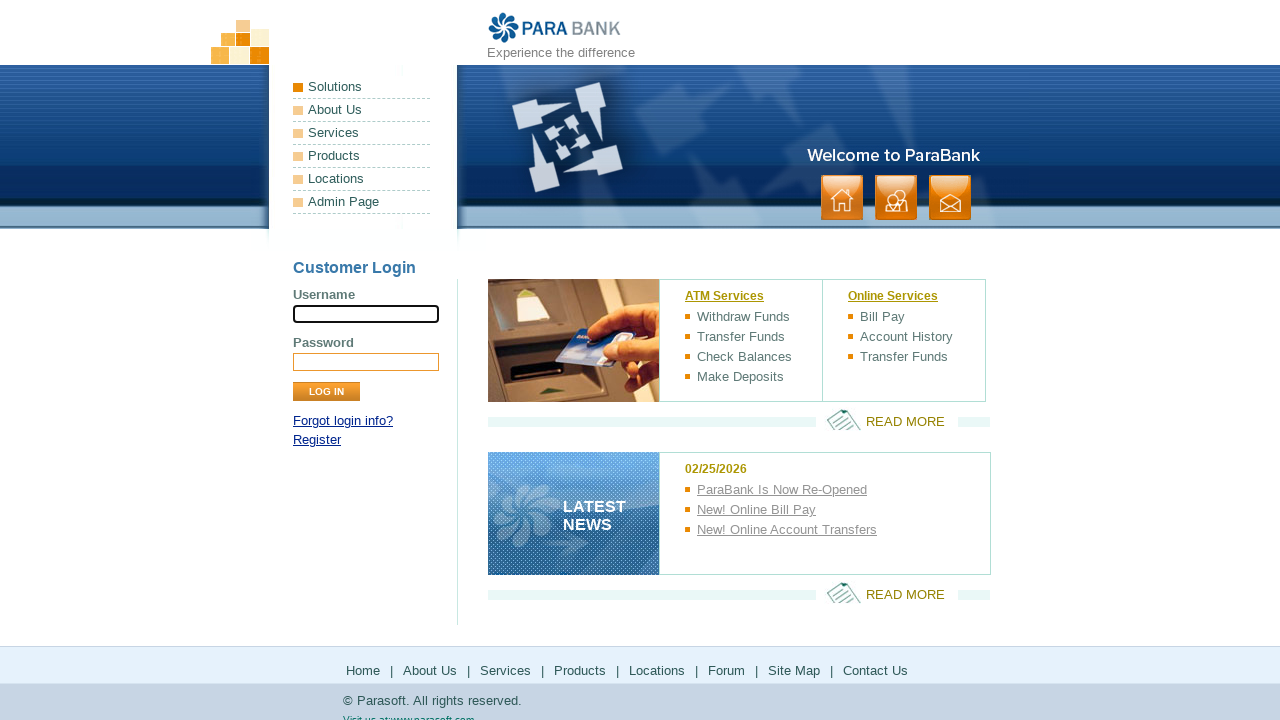

Clicked on Register link at (317, 440) on xpath=//a[normalize-space()='Register']
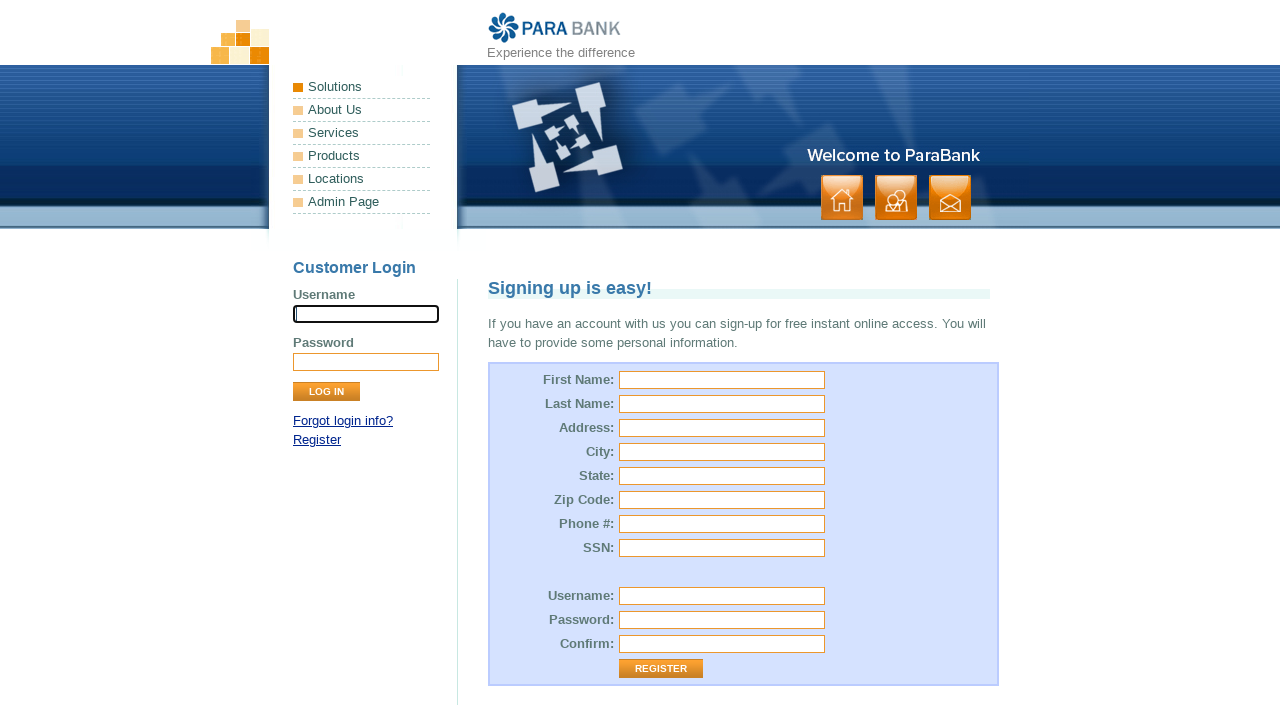

Filled first name field with 'John' on #customer\.firstName
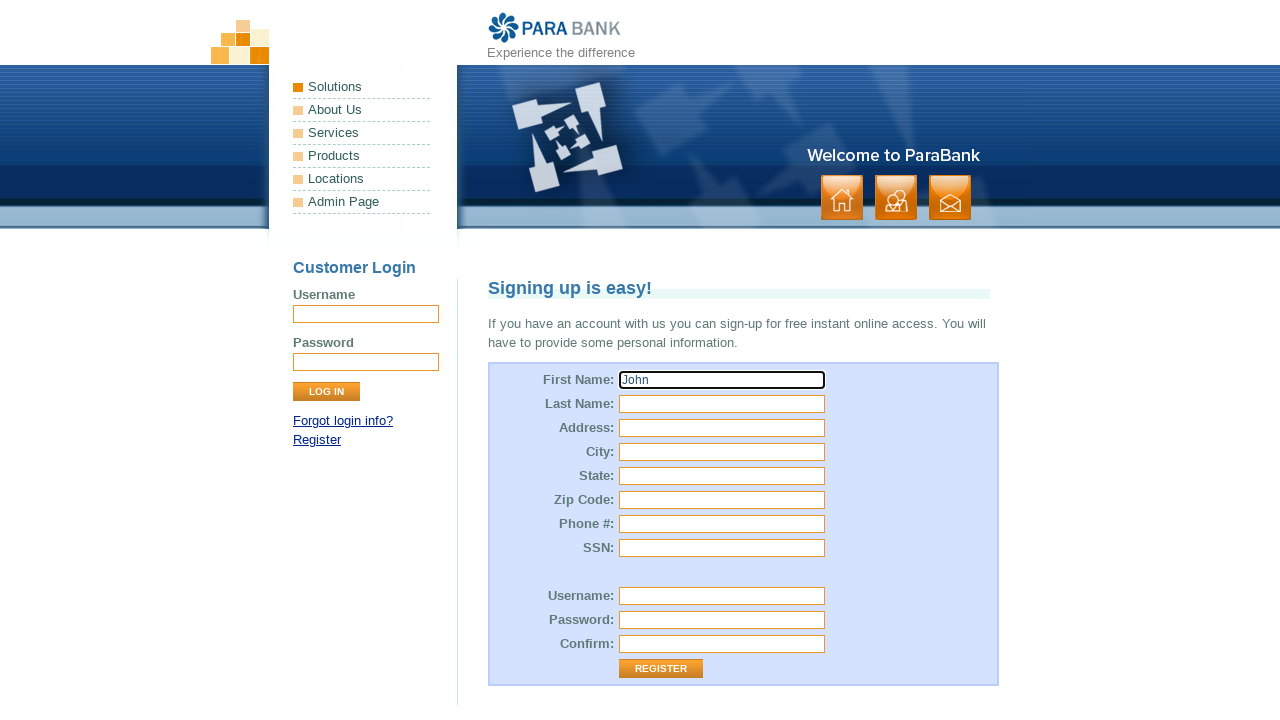

Filled last name field with 'Smith' on #customer\.lastName
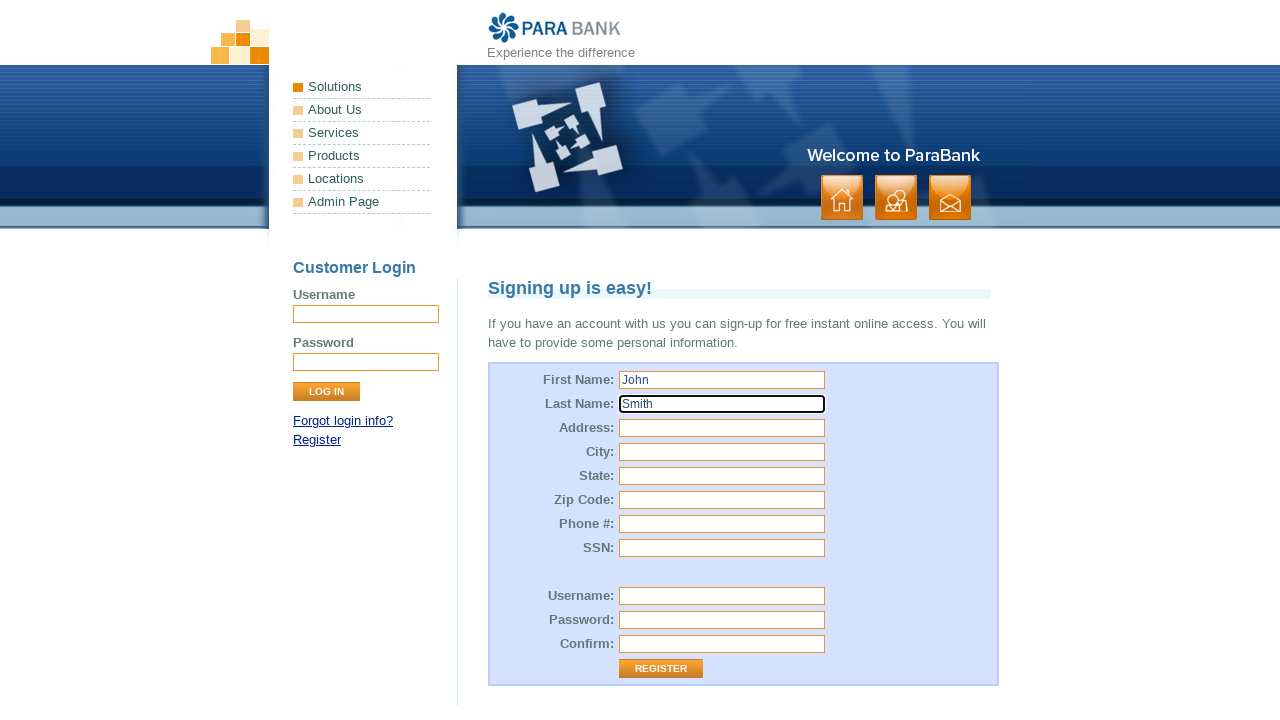

Filled street address with '456 Oak Avenue' on #customer\.address\.street
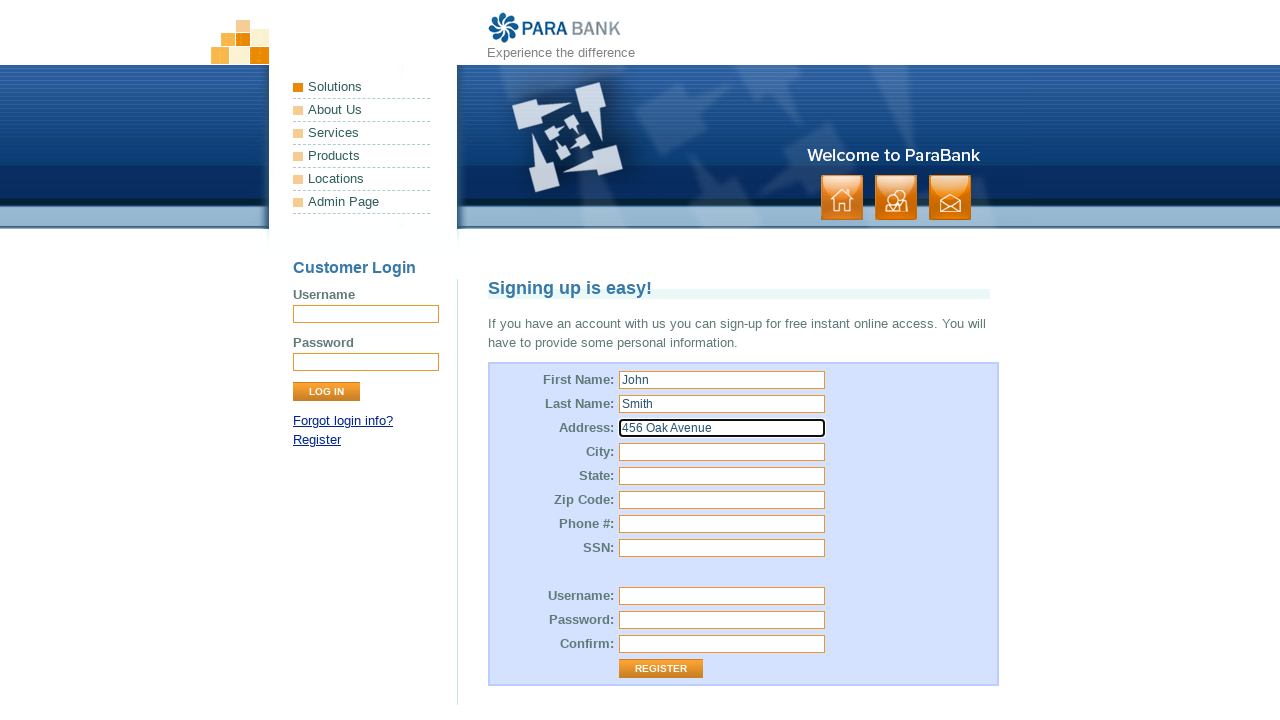

Filled city field with 'Dallas' on #customer\.address\.city
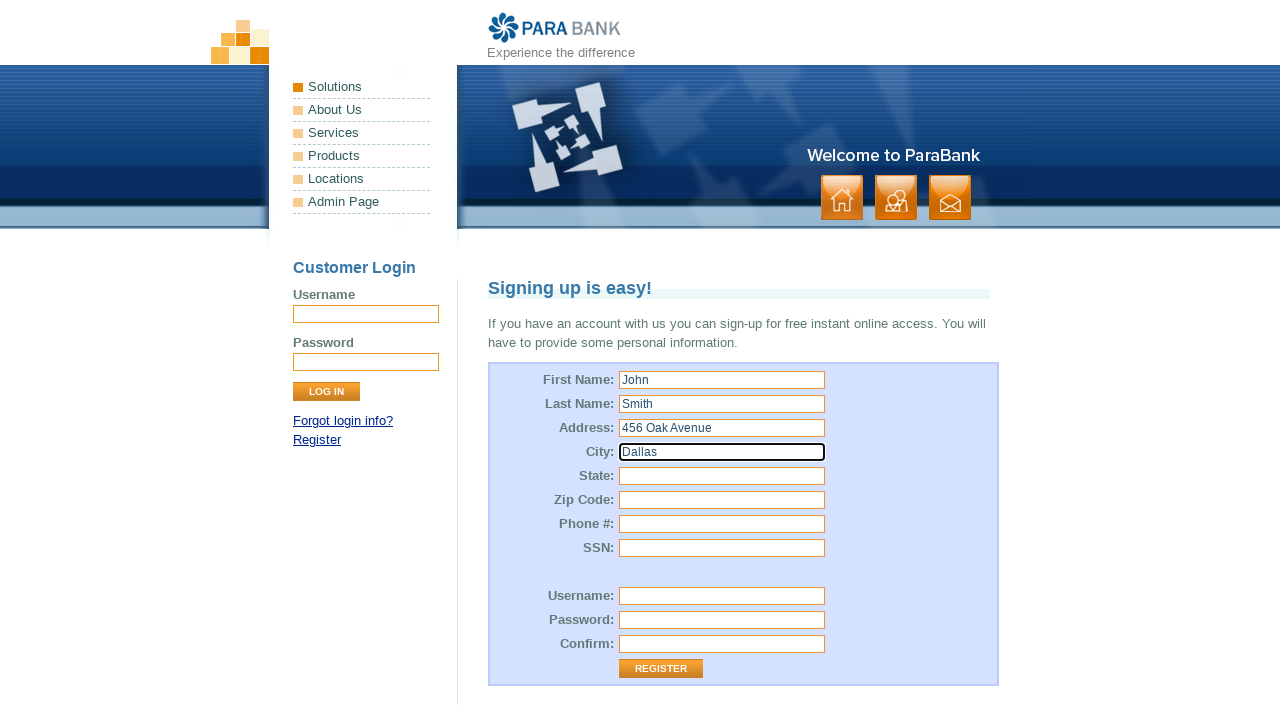

Filled state field with 'TX' on #customer\.address\.state
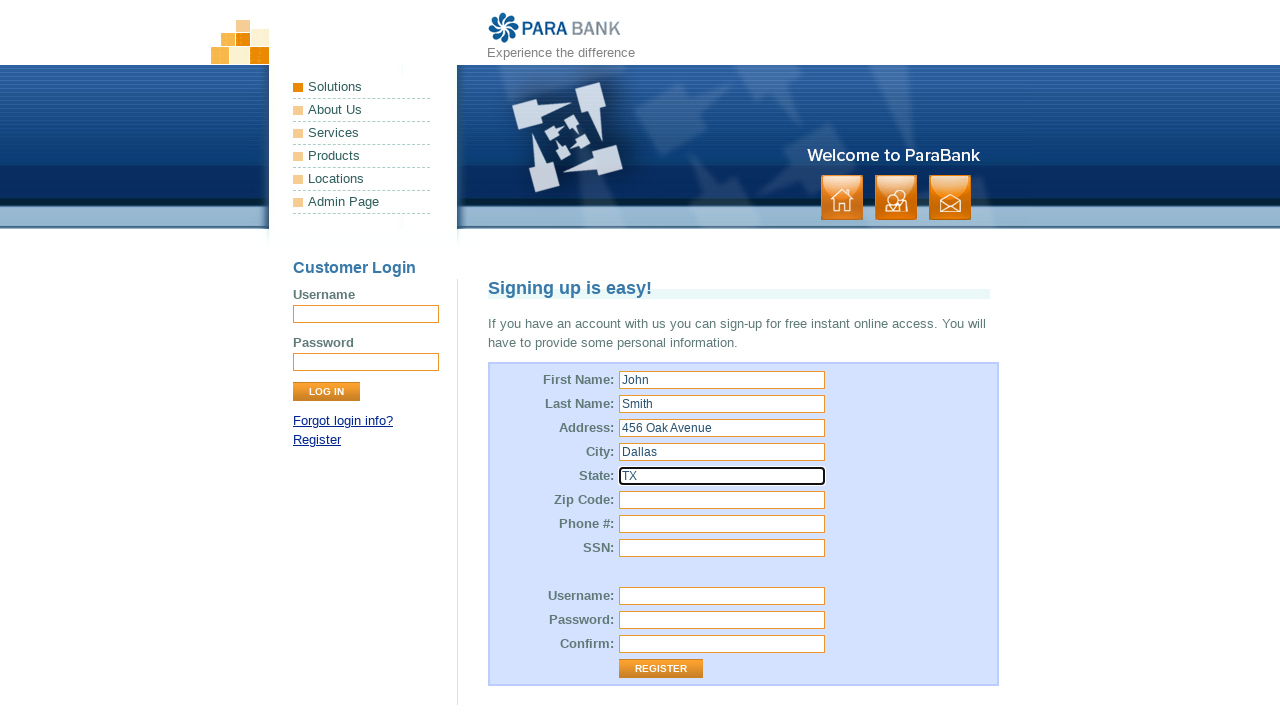

Filled zip code field with '75001' on #customer\.address\.zipCode
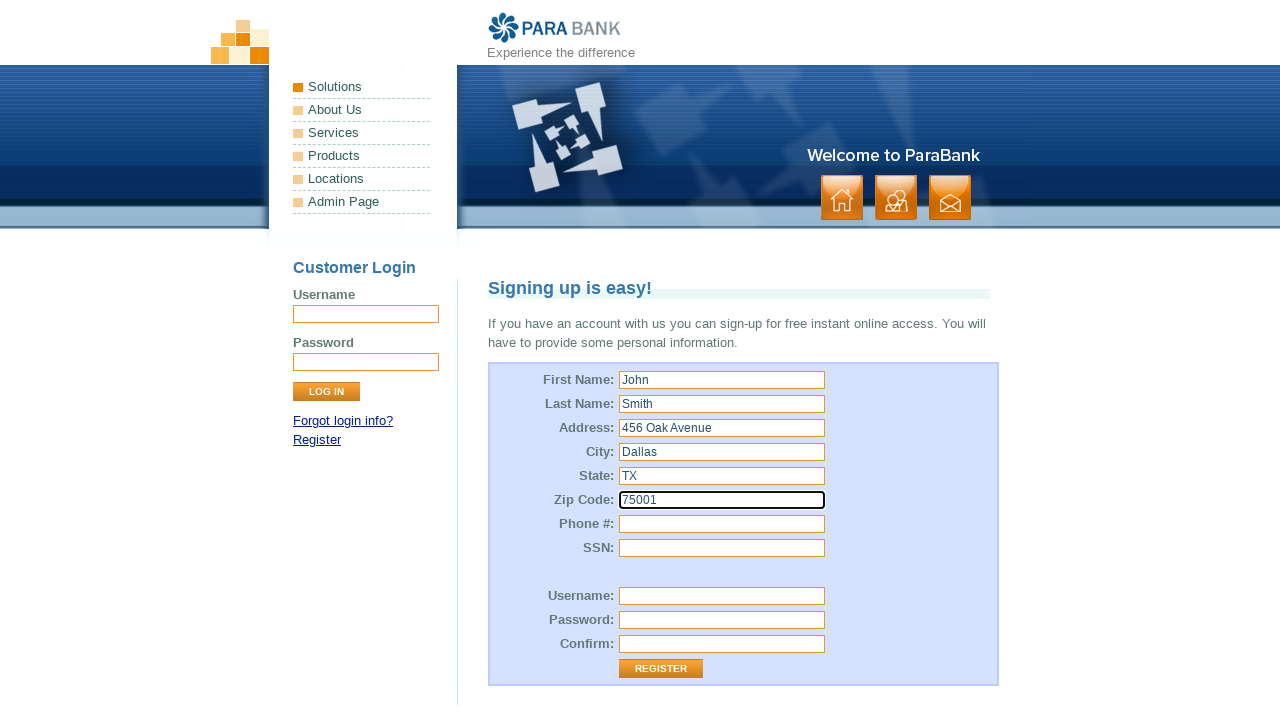

Filled phone number field with '2145551234' on #customer\.phoneNumber
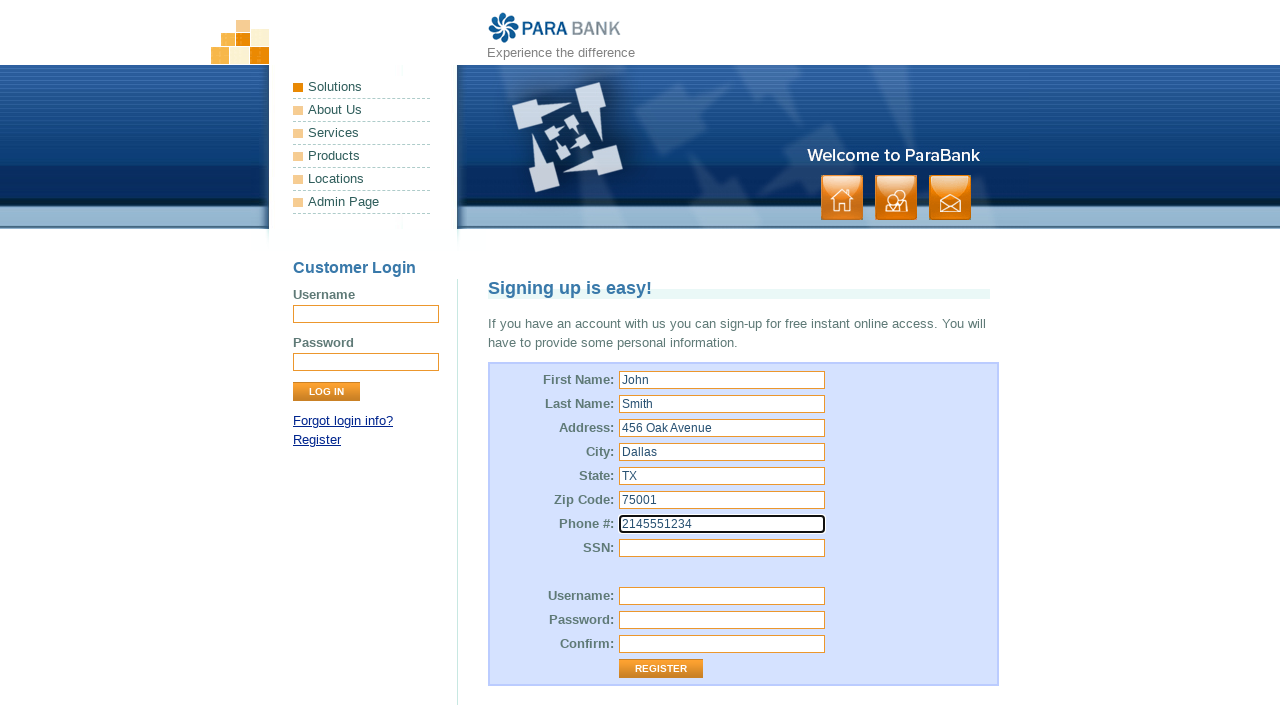

Filled SSN field with '123456789' on #customer\.ssn
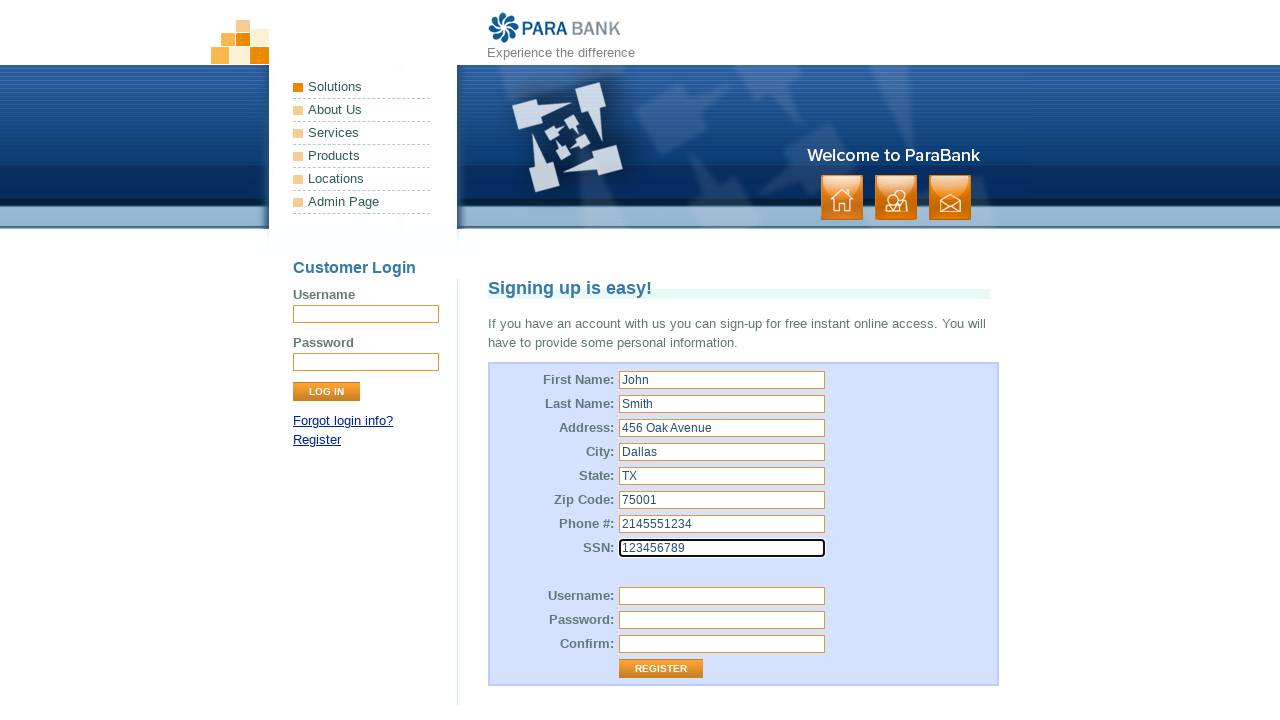

Filled username field with 'testuser789' on //input[@name='customer.username']
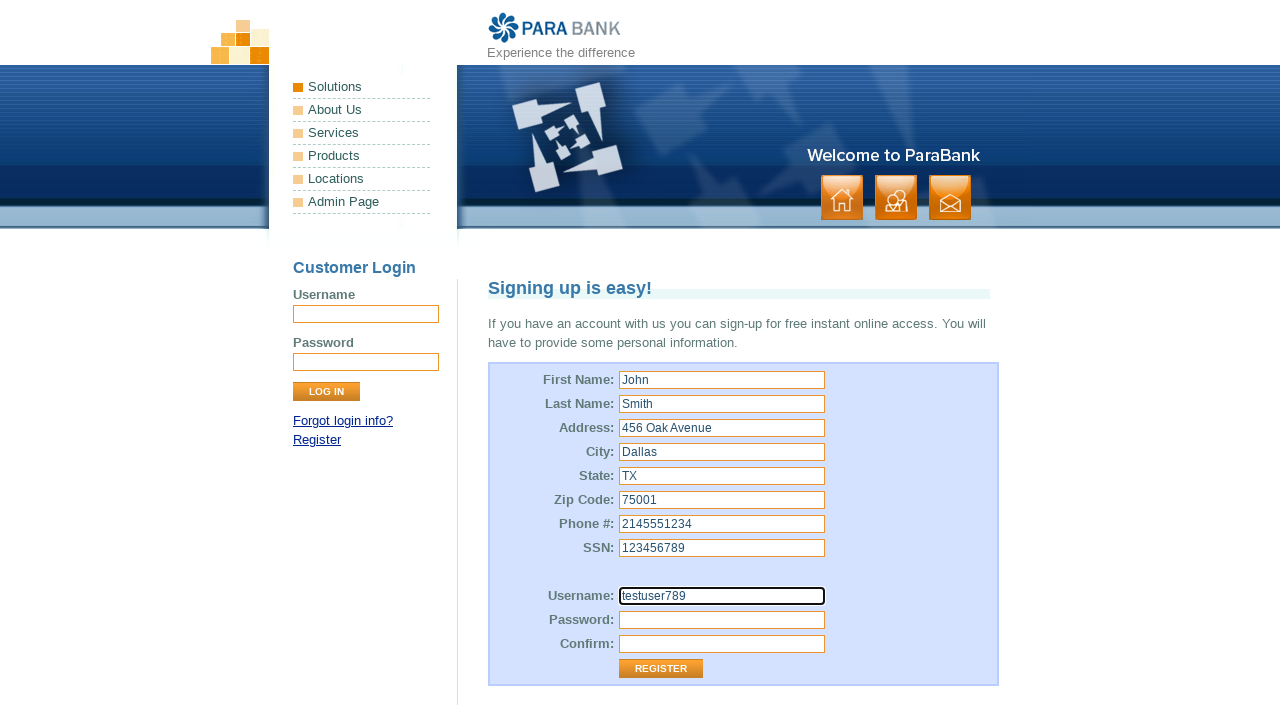

Filled password field with 'SecurePass123' on //input[@name='customer.password']
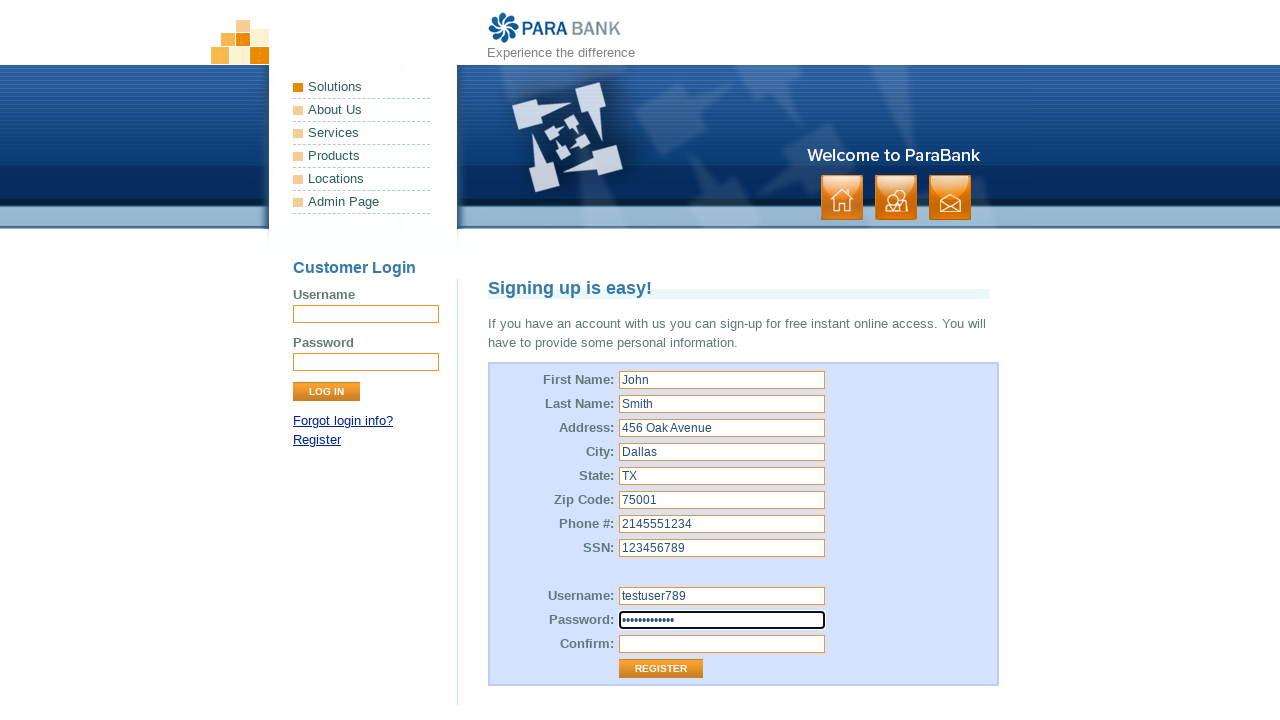

Filled repeated password field with 'SecurePass123' on //input[@id='repeatedPassword']
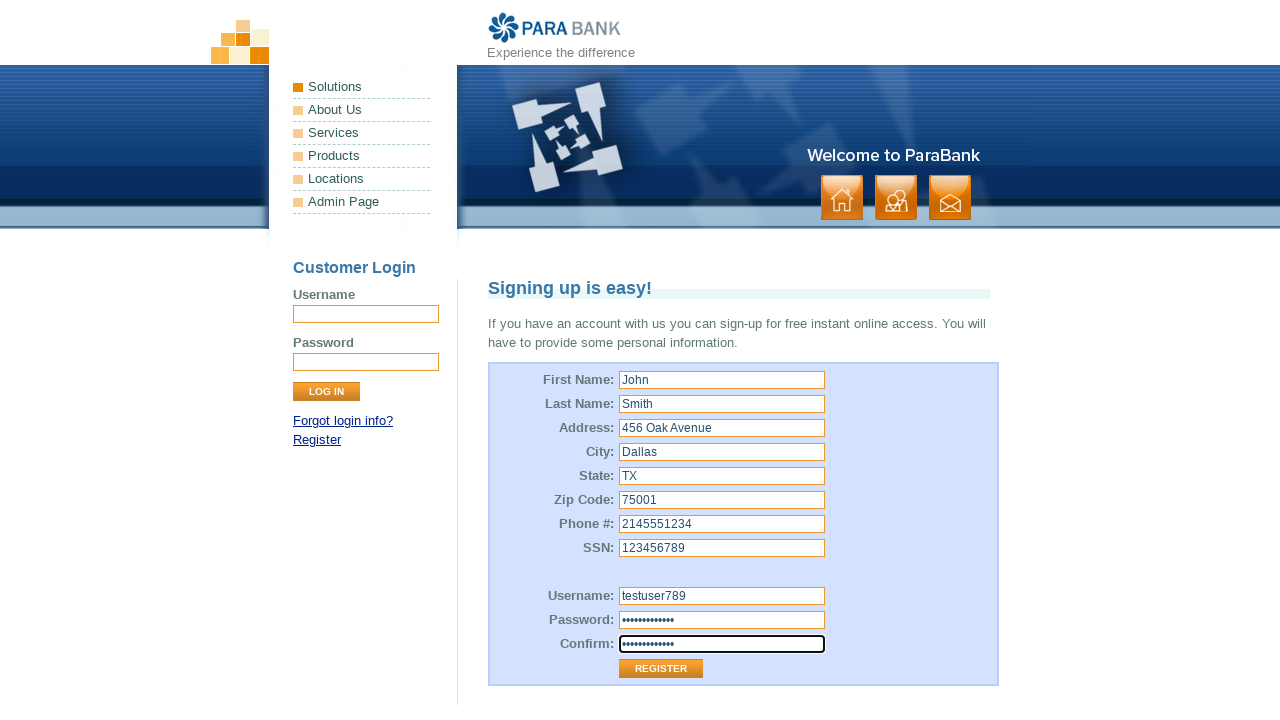

Submitted registration form by pressing Enter on Register button on //input[@value='Register']
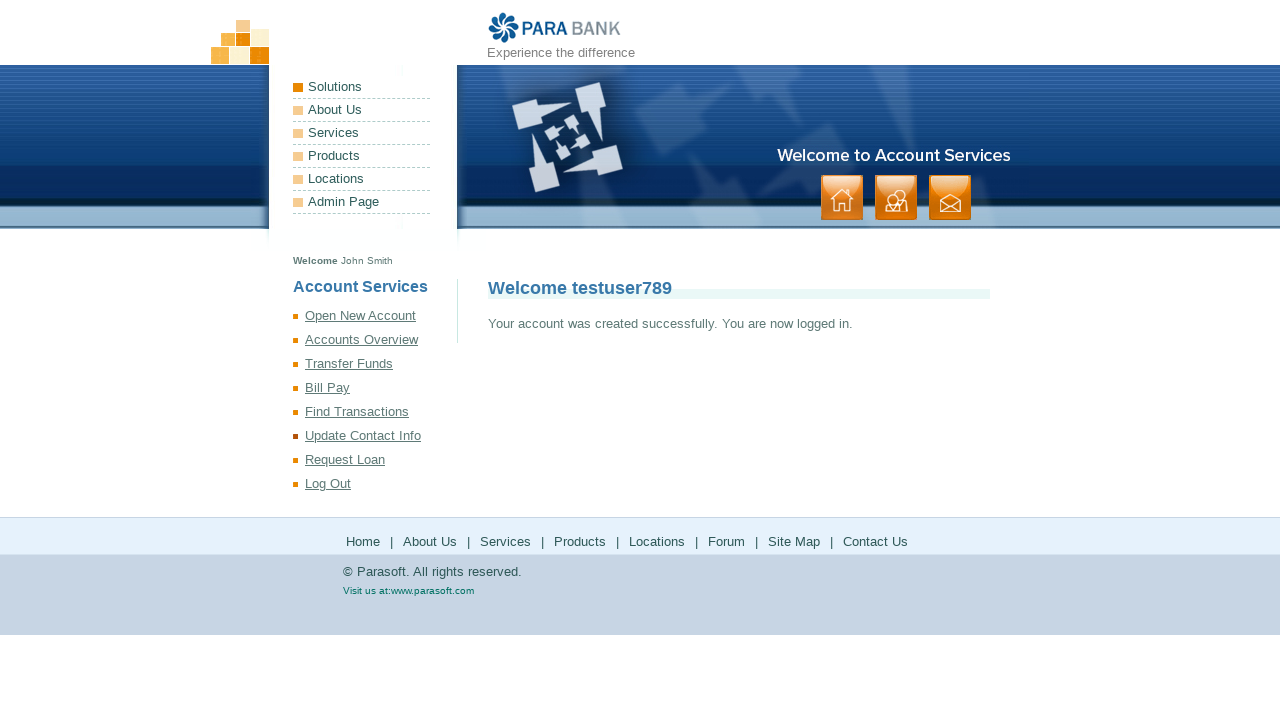

Verified account creation success message displayed
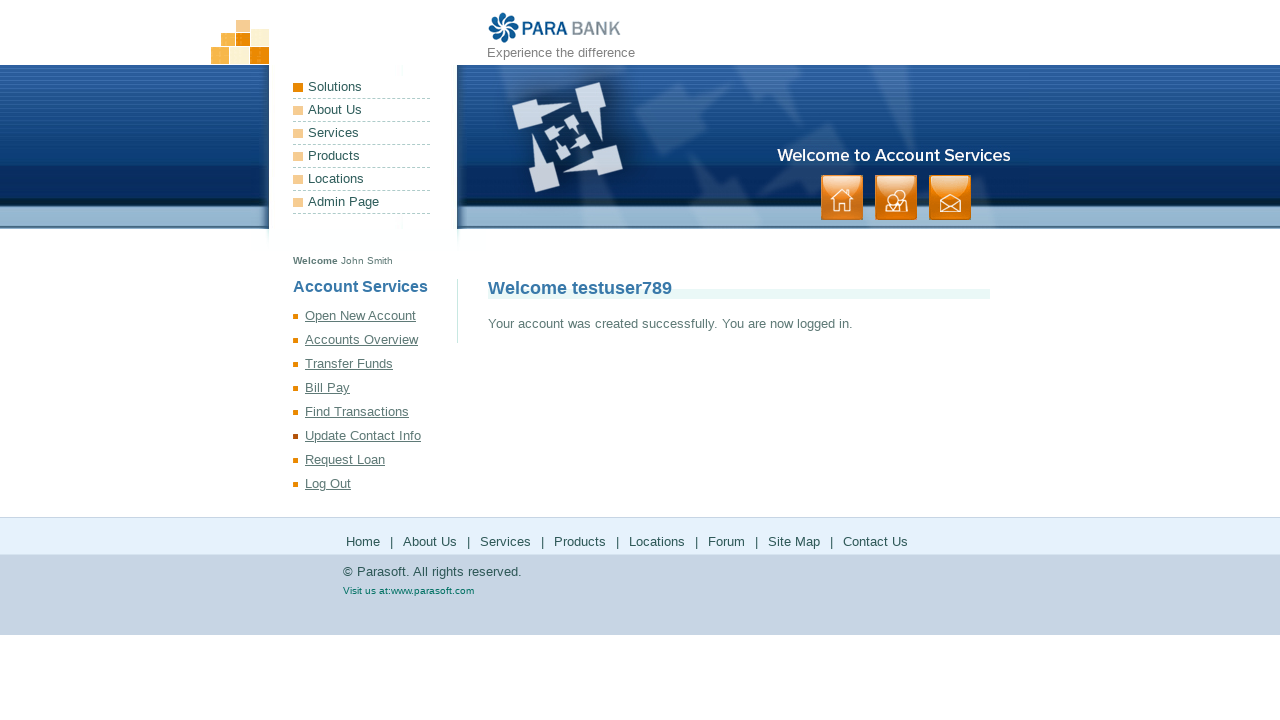

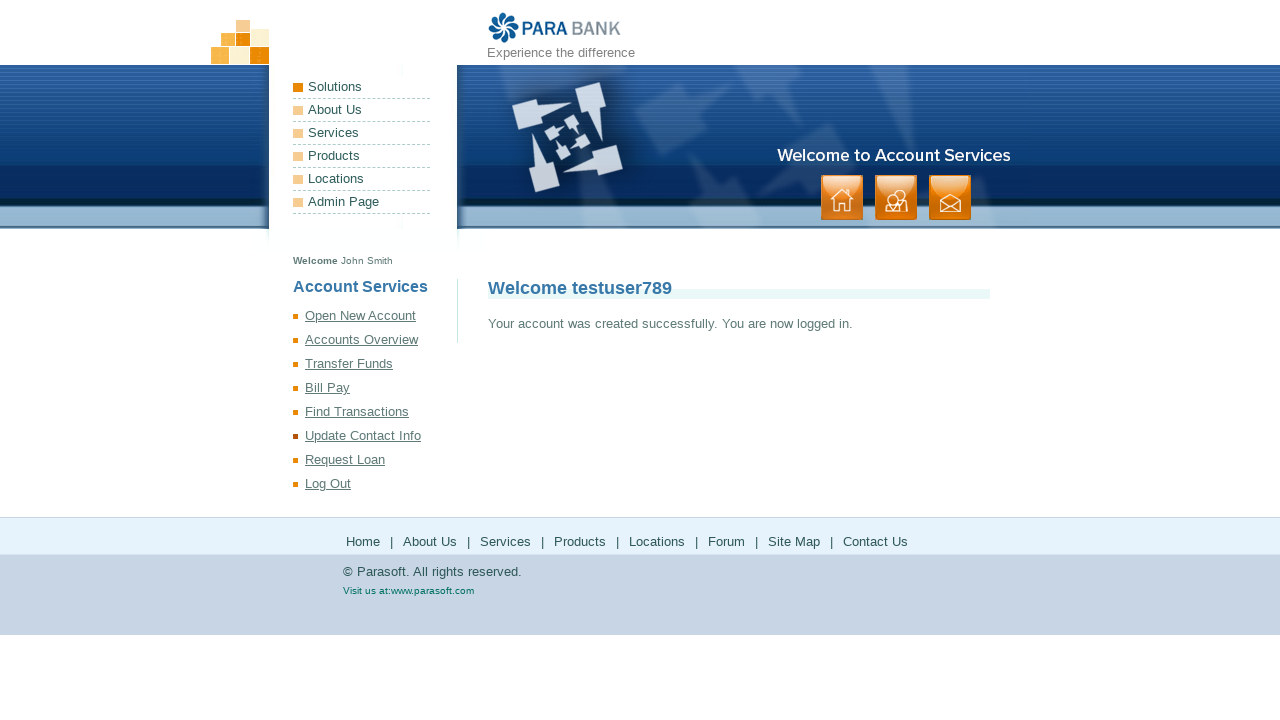